Tests window handling by verifying page text and title, clicking a link to open a new window, verifying the new window's title and text, then switching back to the original window and verifying its title.

Starting URL: https://the-internet.herokuapp.com/windows

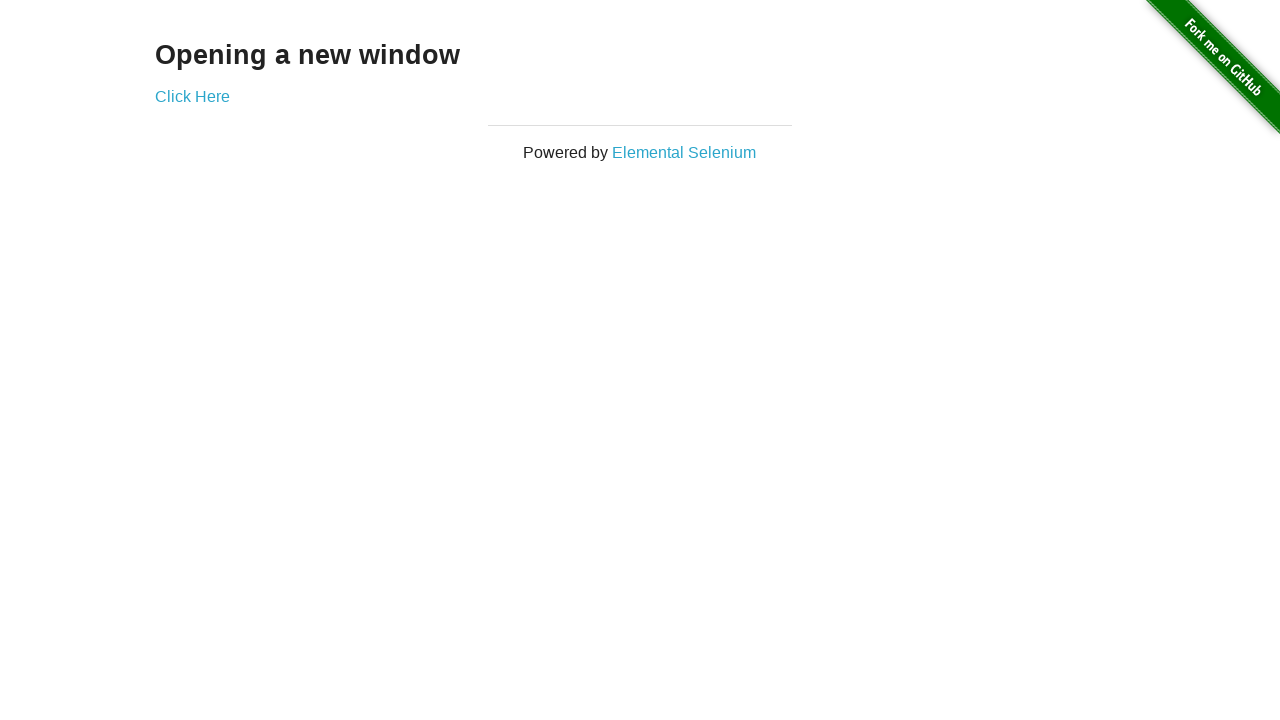

Verified page heading text is 'Opening a new window'
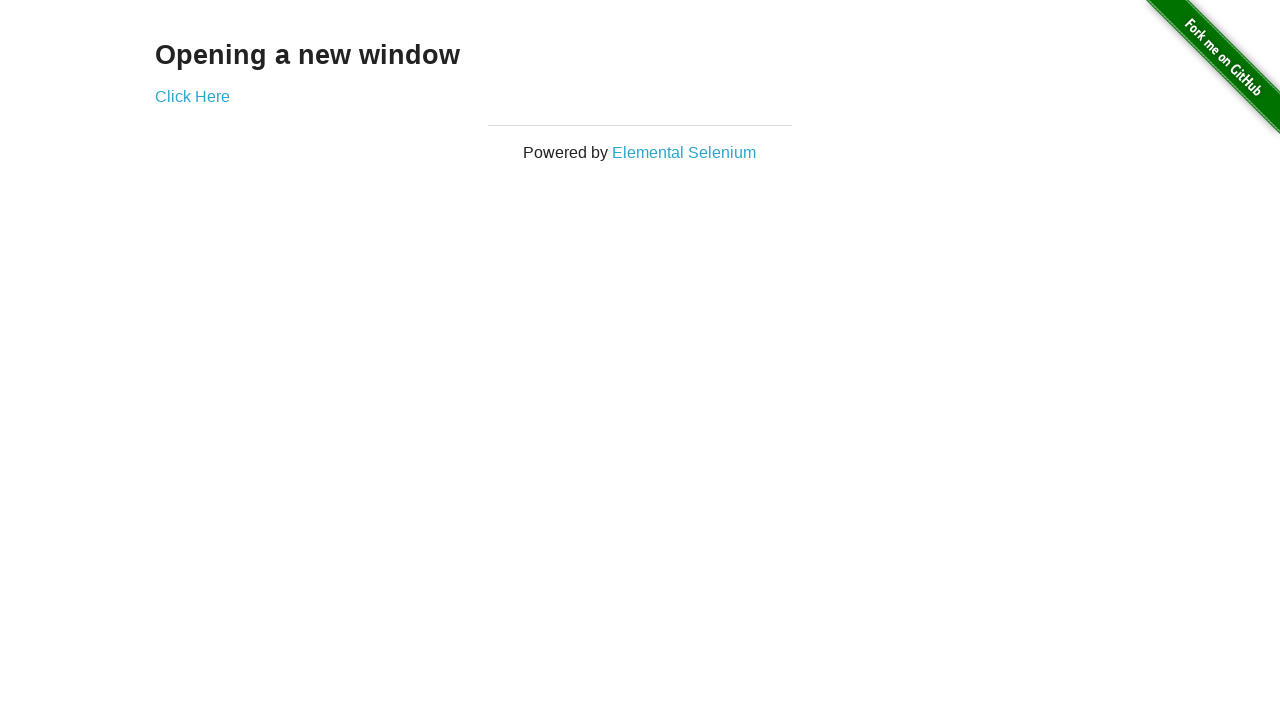

Verified page title contains 'The Internet'
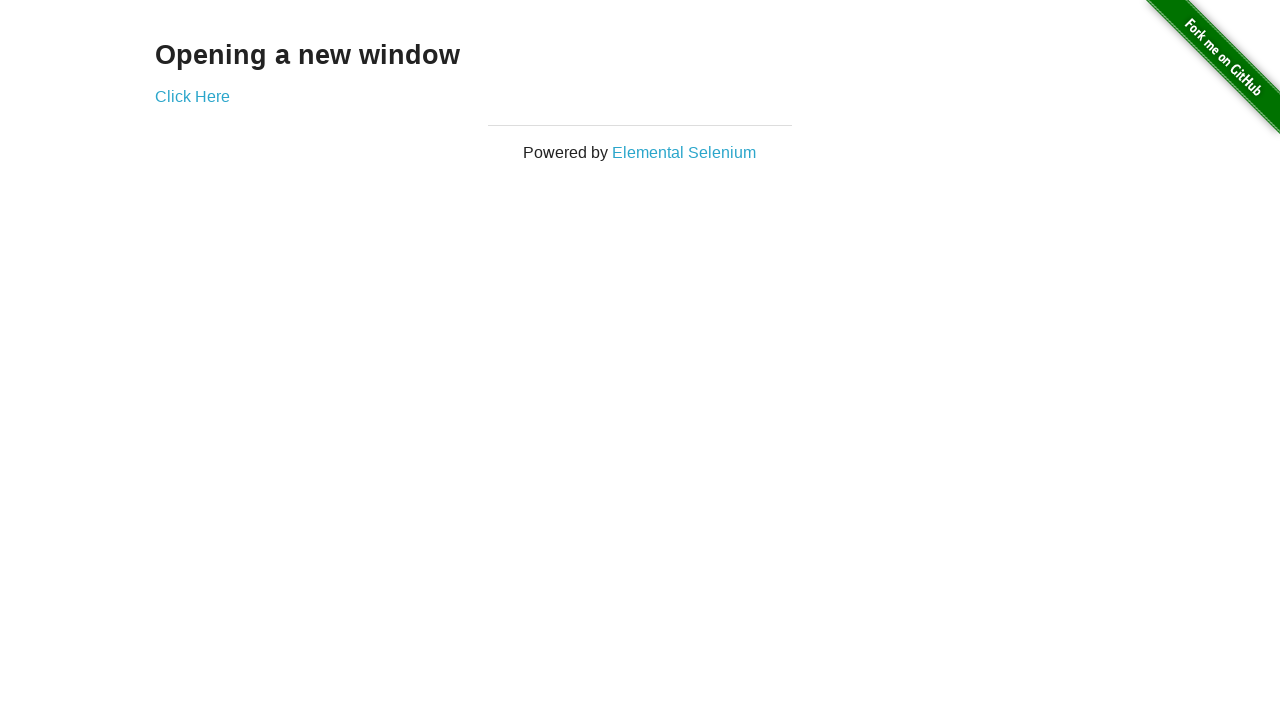

Clicked 'Click Here' link to open new window at (192, 96) on text=Click Here
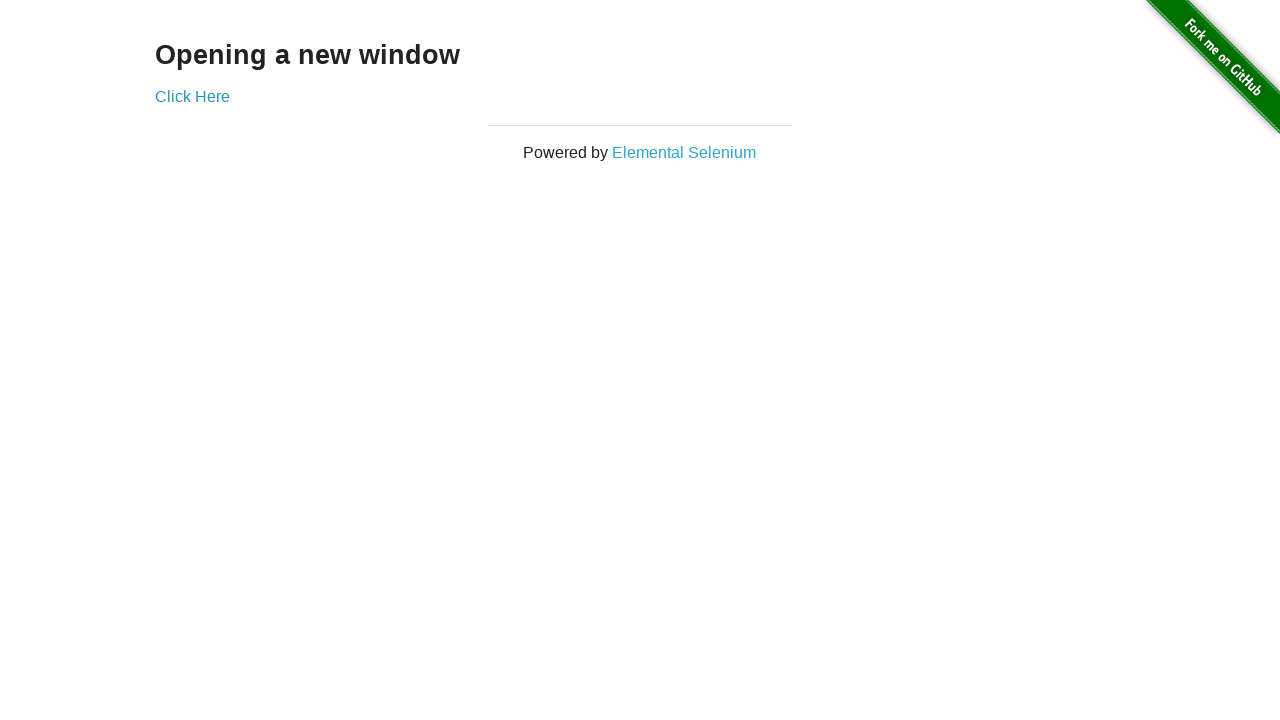

Captured new window page object
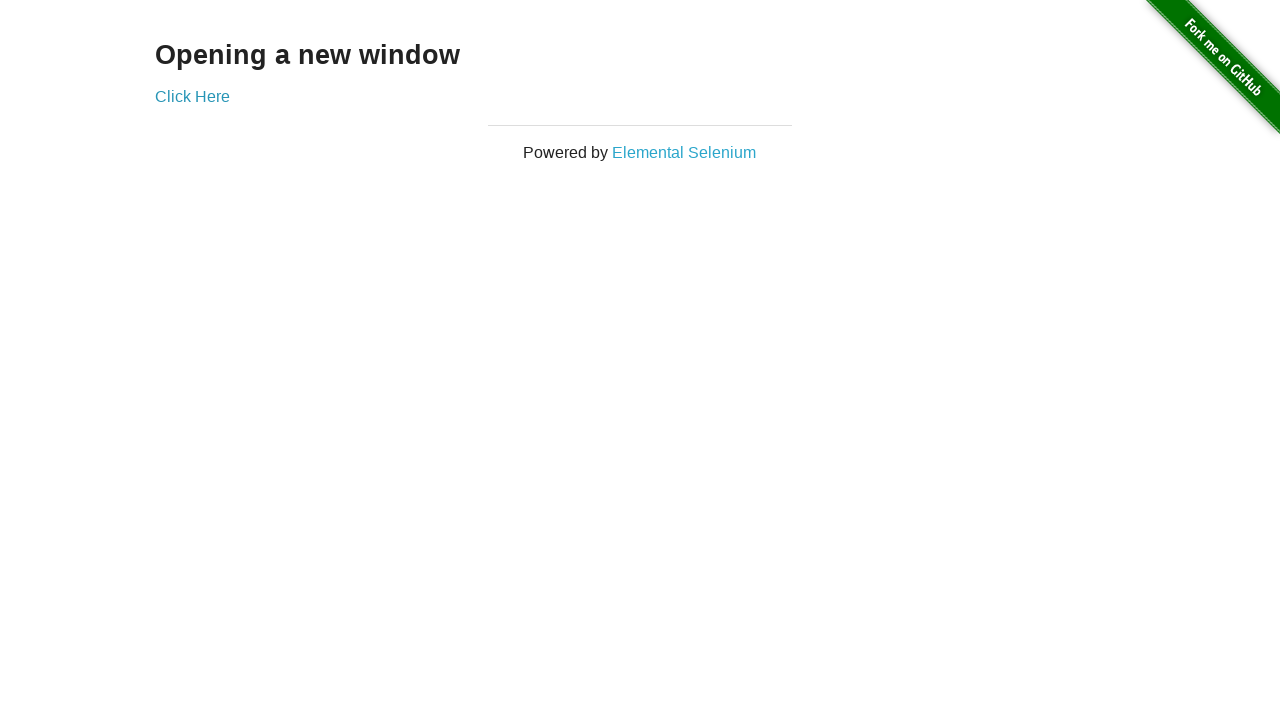

New window page loaded completely
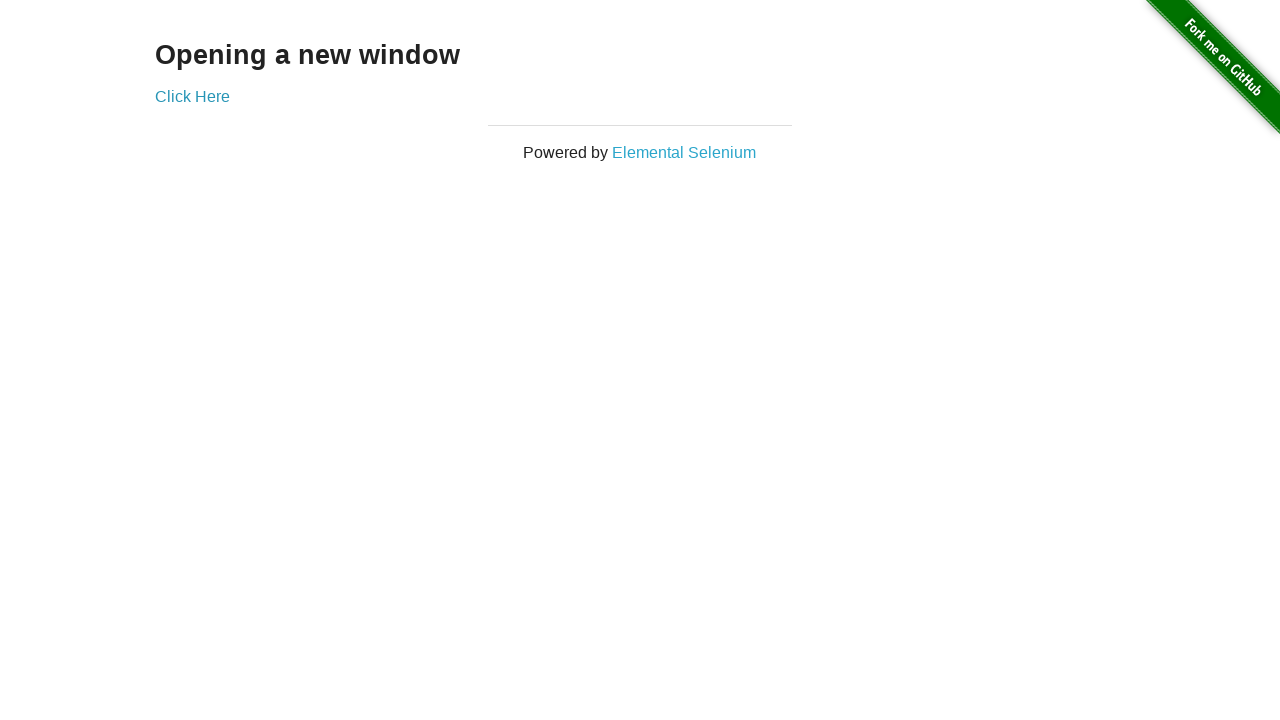

Verified new window title is 'New Window'
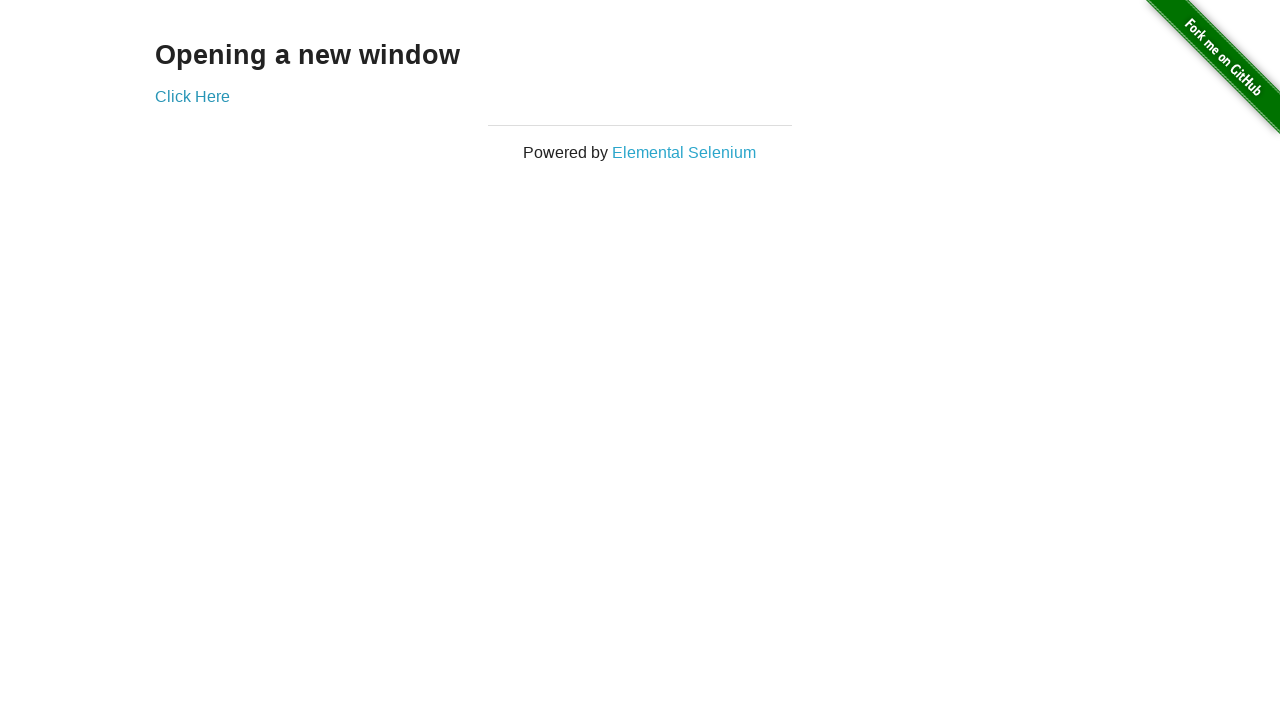

Verified new window heading text is 'New Window'
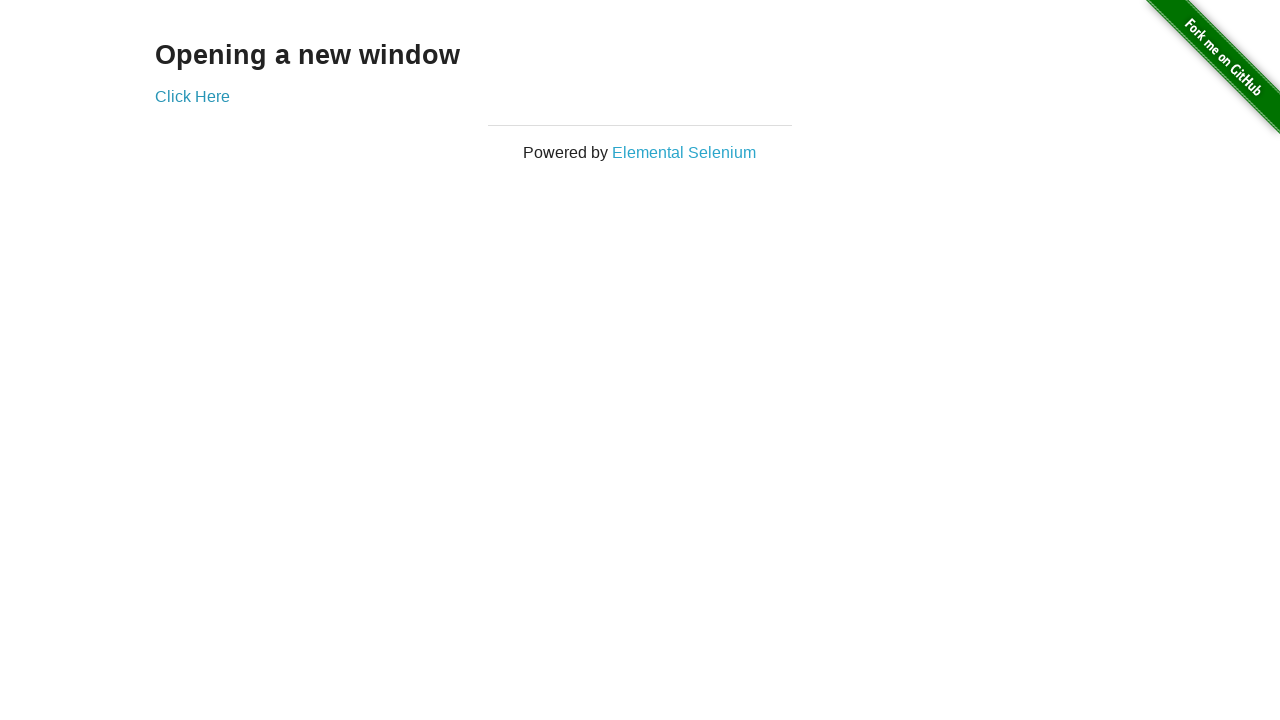

Brought original window to front
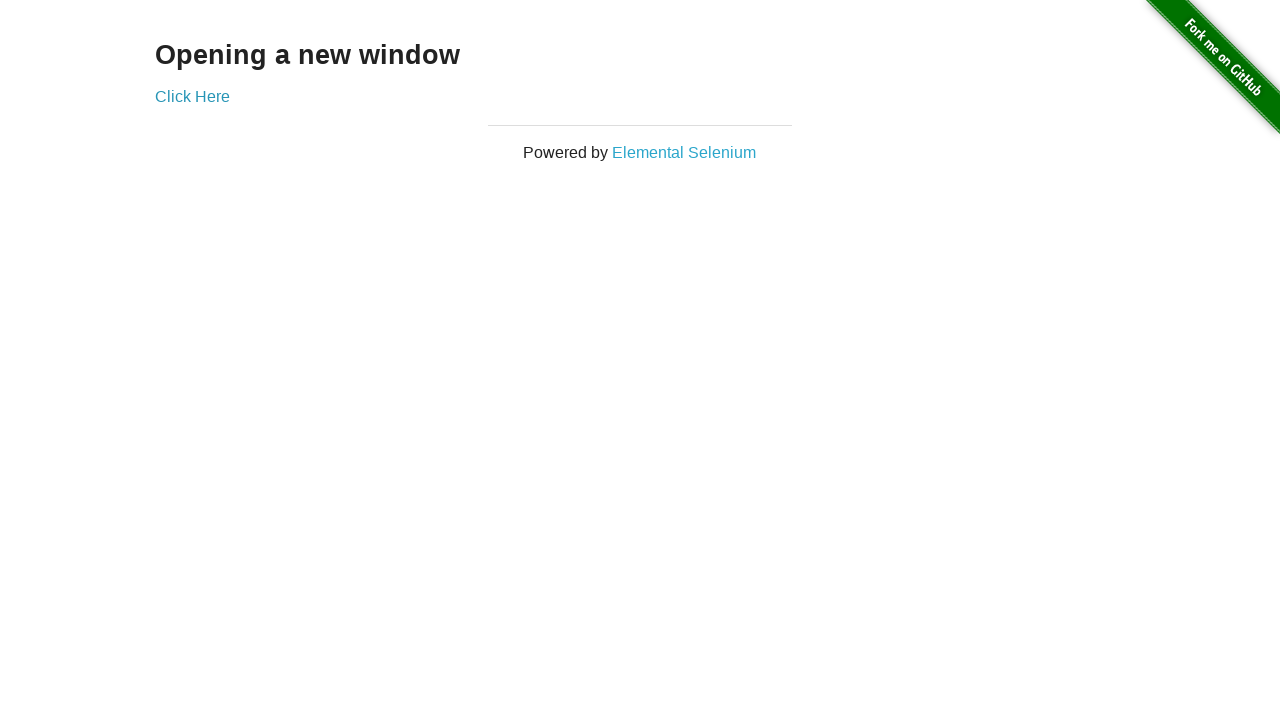

Verified original page title still contains 'The Internet'
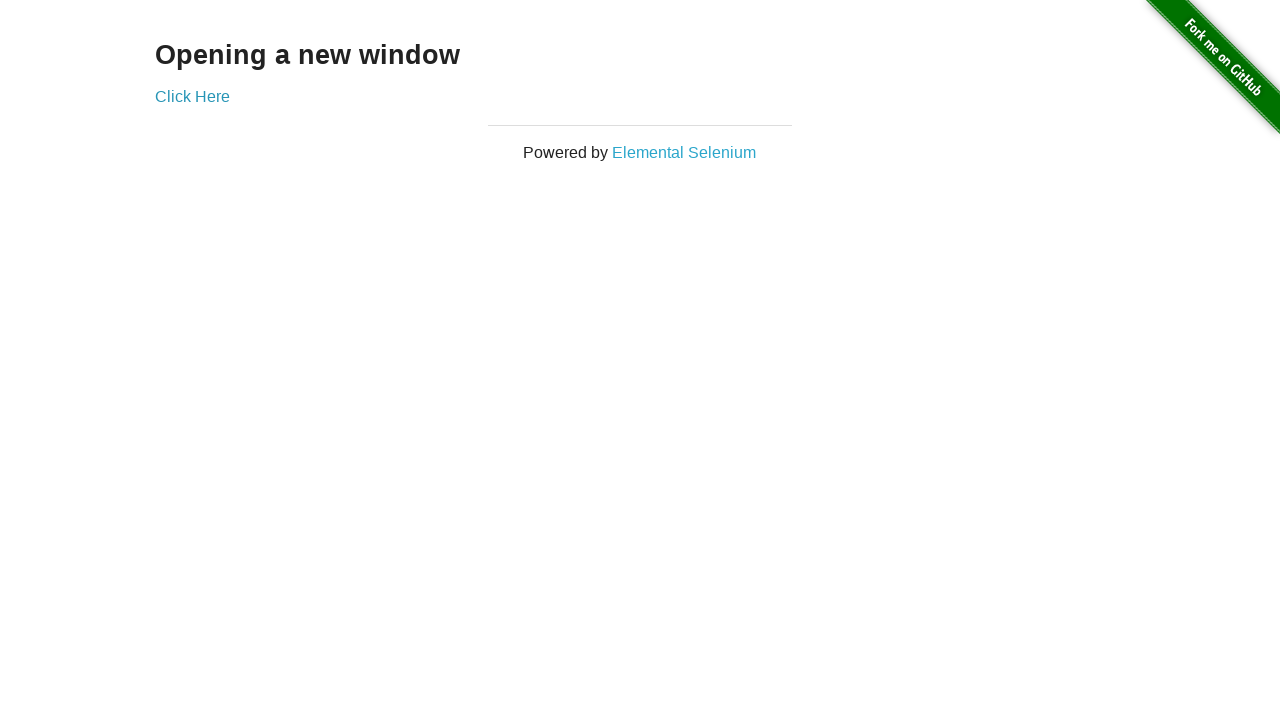

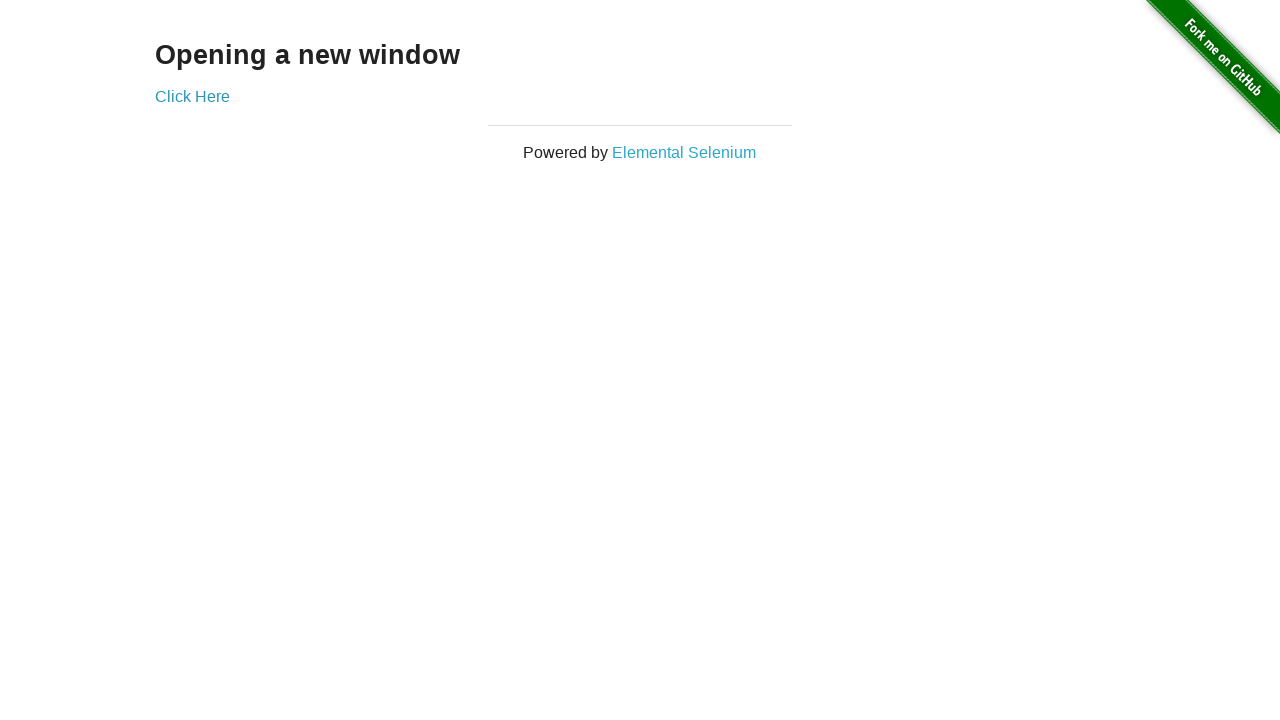